Tests waiting for elements to become visible and implicit waiting functionality

Starting URL: https://ui.vision/demo/waitforelementvisible

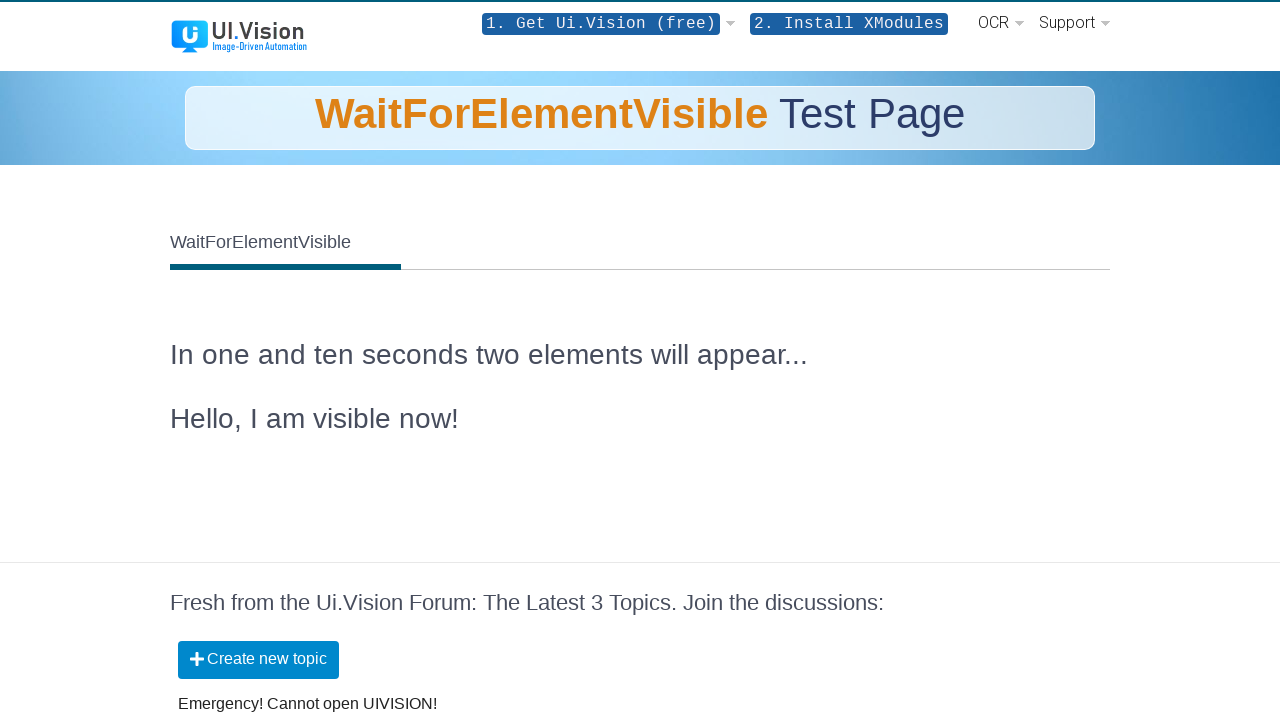

Waited for first heading element to be visible
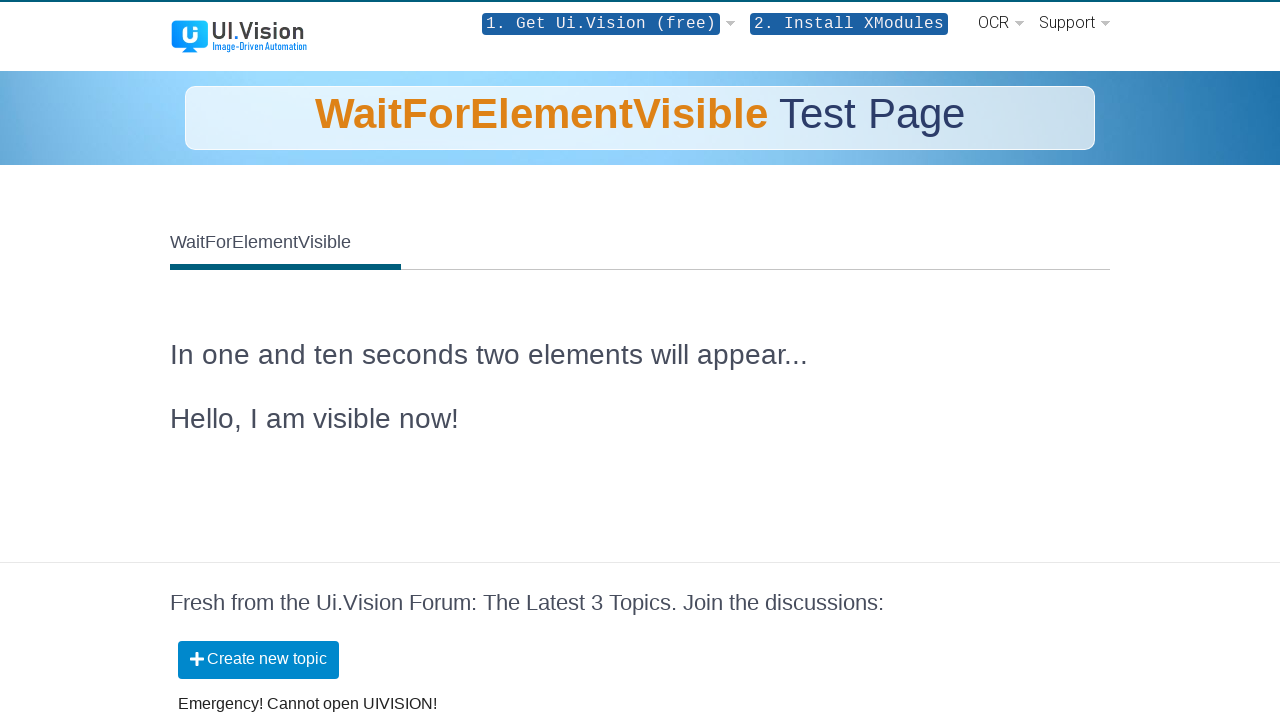

Clicked first heading at (640, 419) on css=#div1 > h1
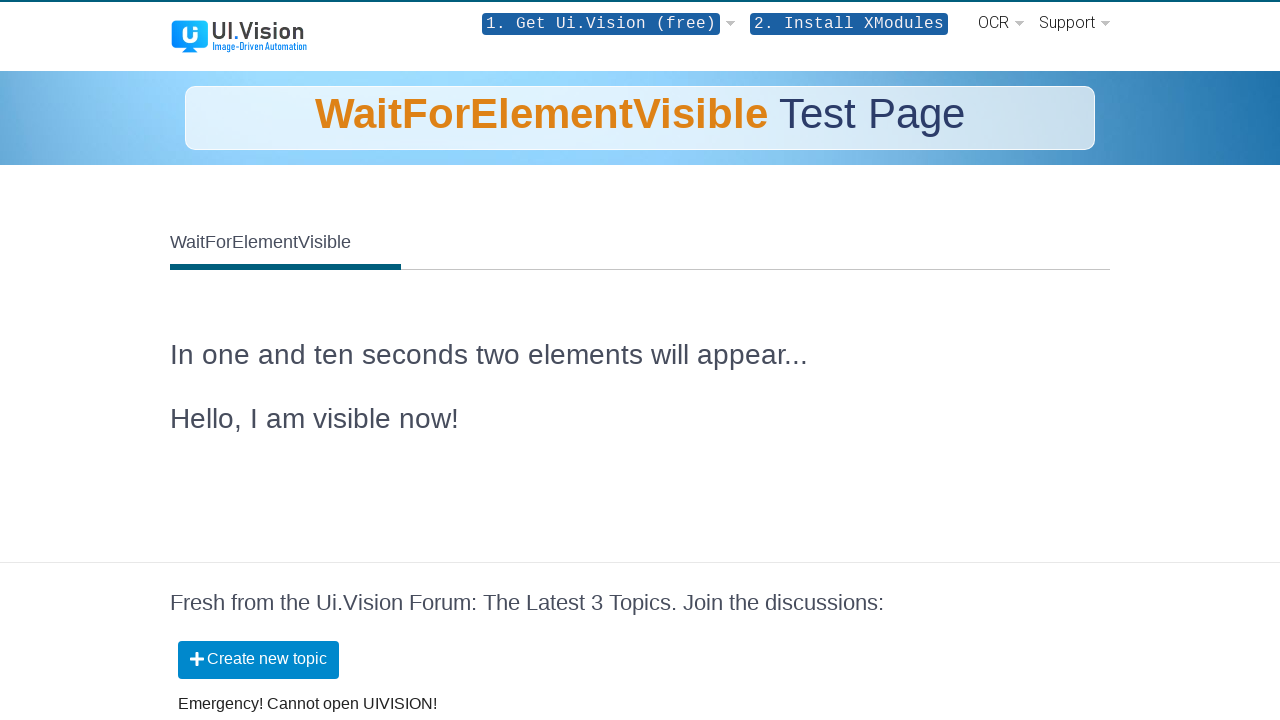

Waited for second heading element to be visible
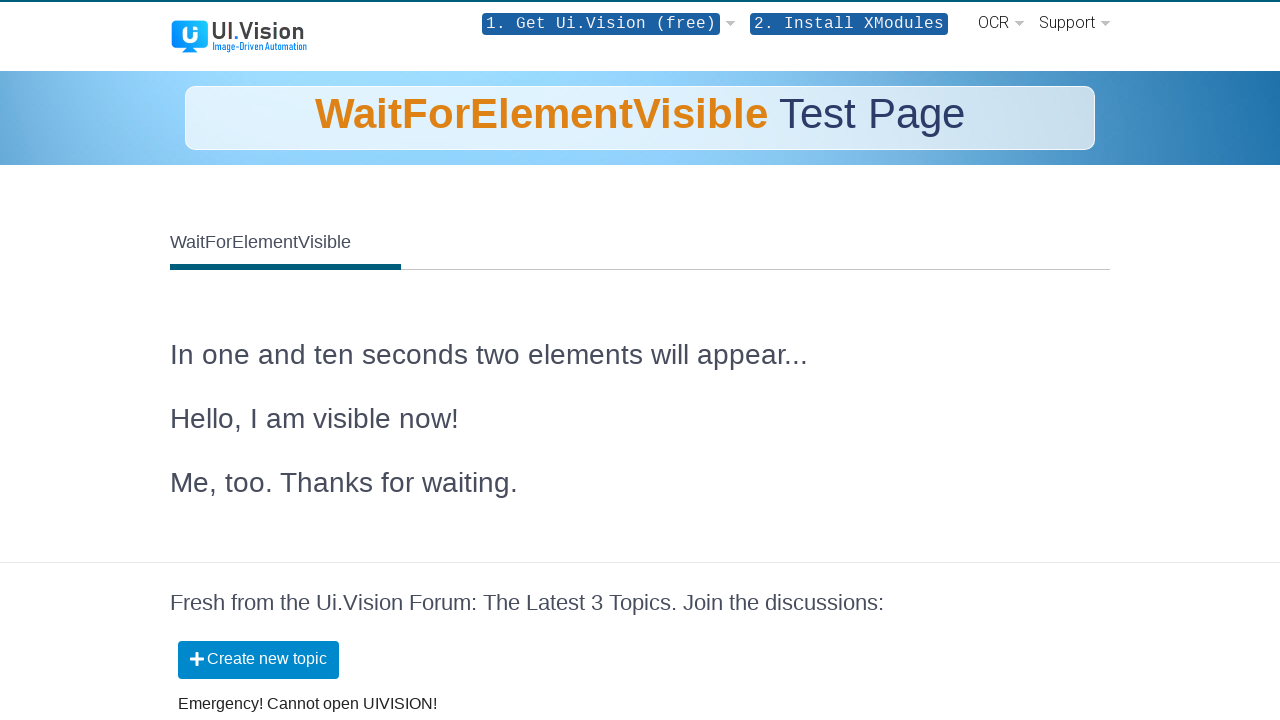

Clicked second heading at (640, 483) on css=#div2 > h1
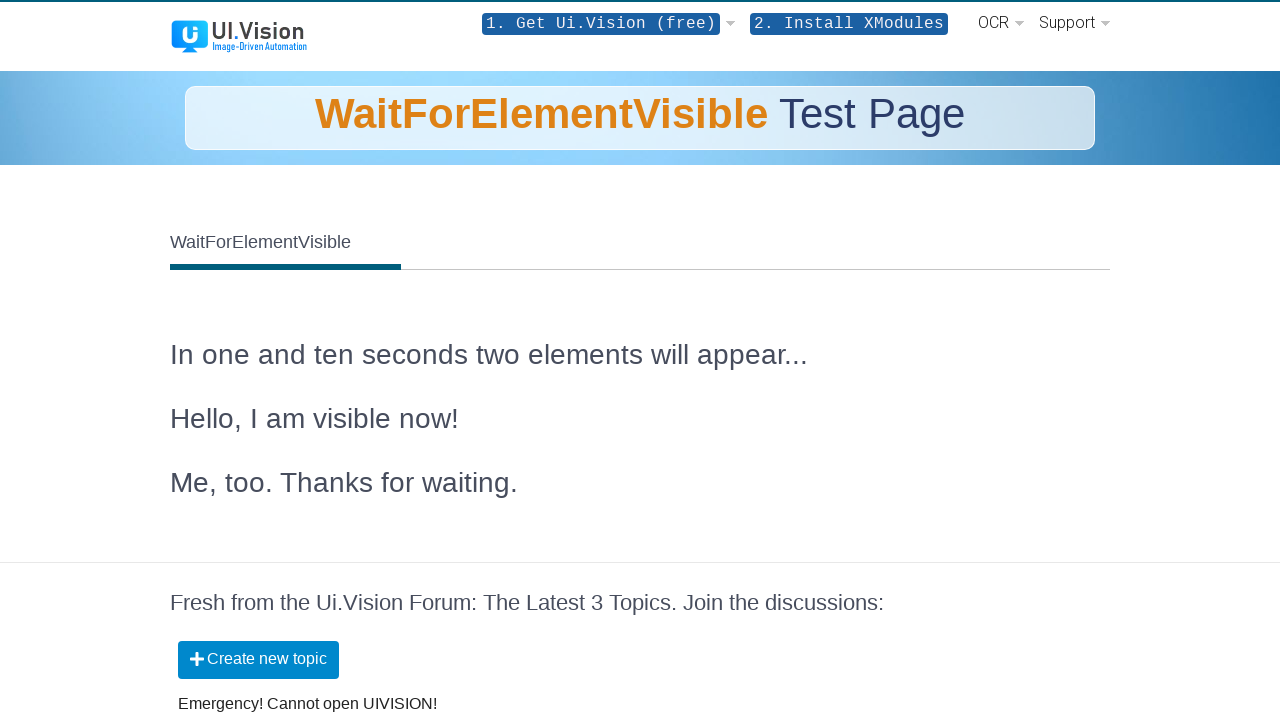

Navigated to implicit waiting demo page
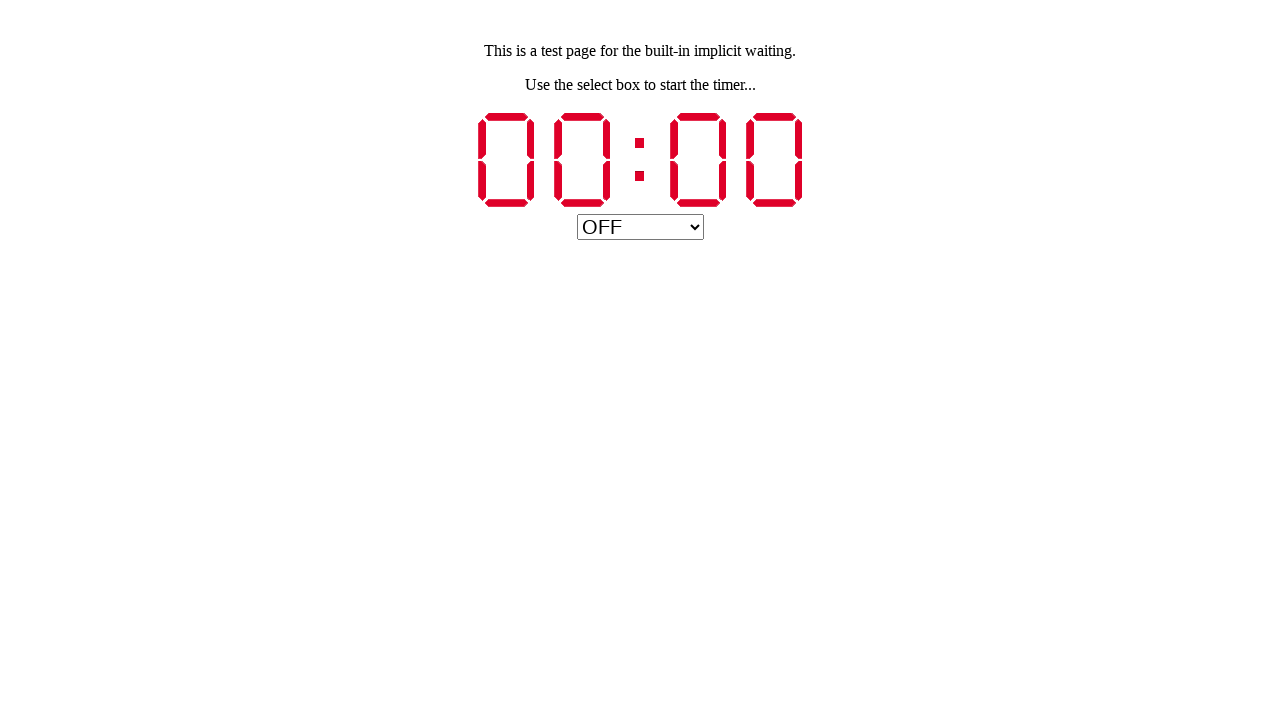

Selected '5 Seconds' from wait time dropdown on #minutesSelect
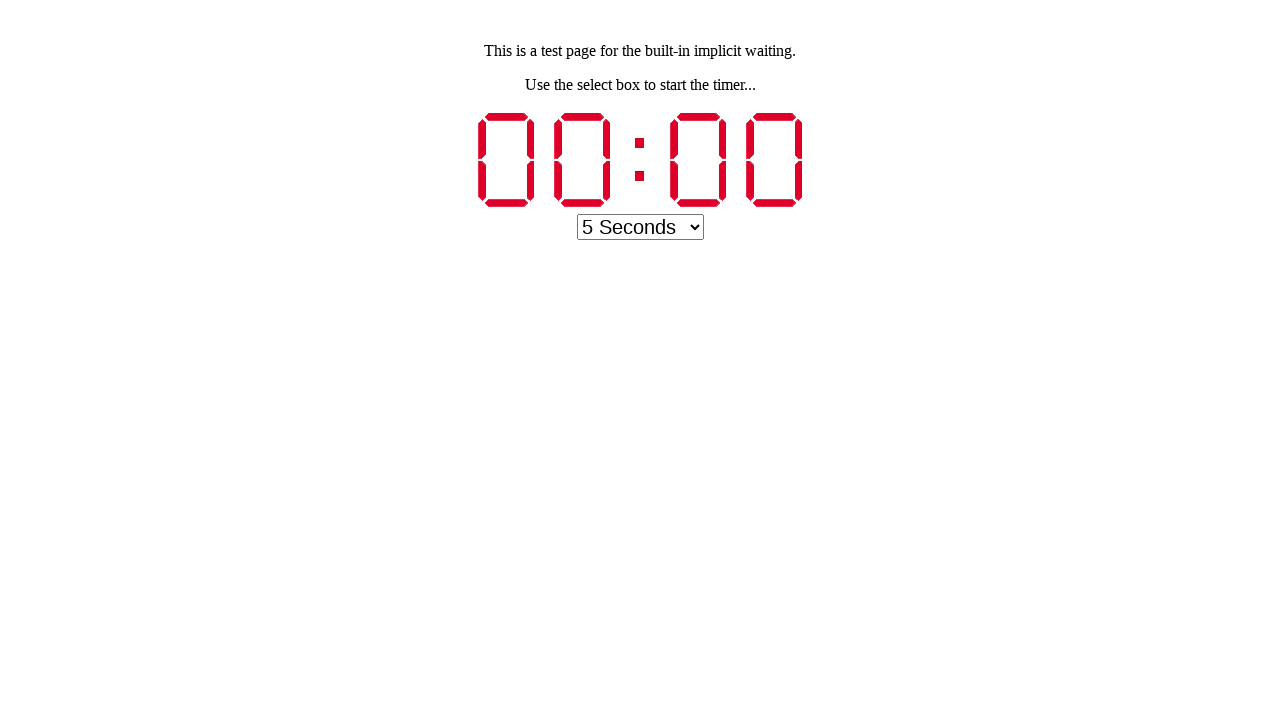

Clicked image after implicit waiting at (640, 250) on xpath=/html/body/header/center/img
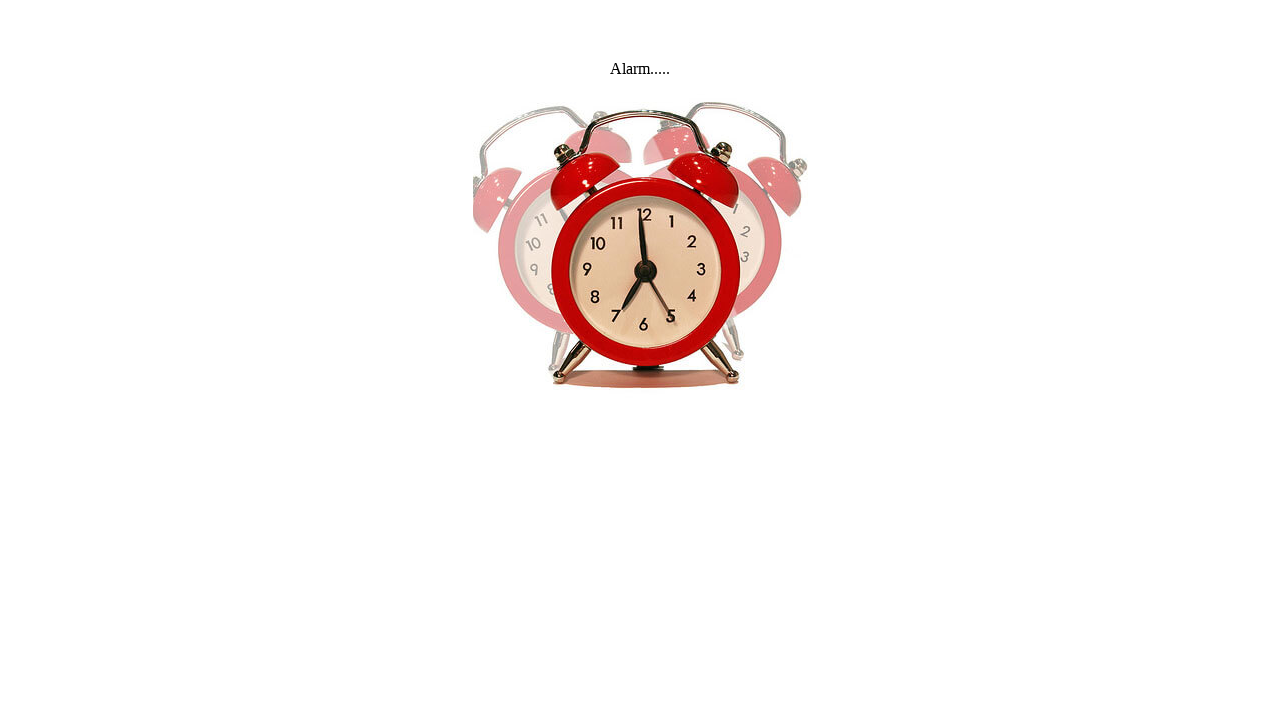

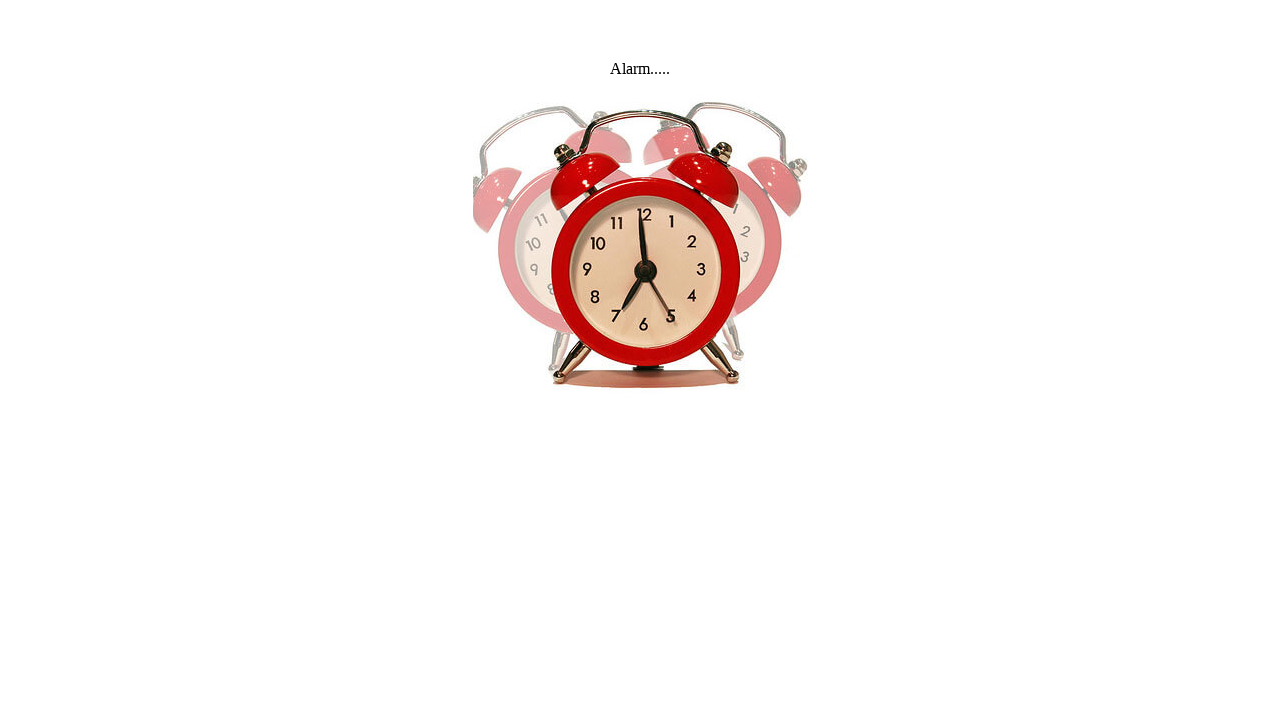